Tests marking individual todo items as complete by checking their checkboxes

Starting URL: https://demo.playwright.dev/todomvc

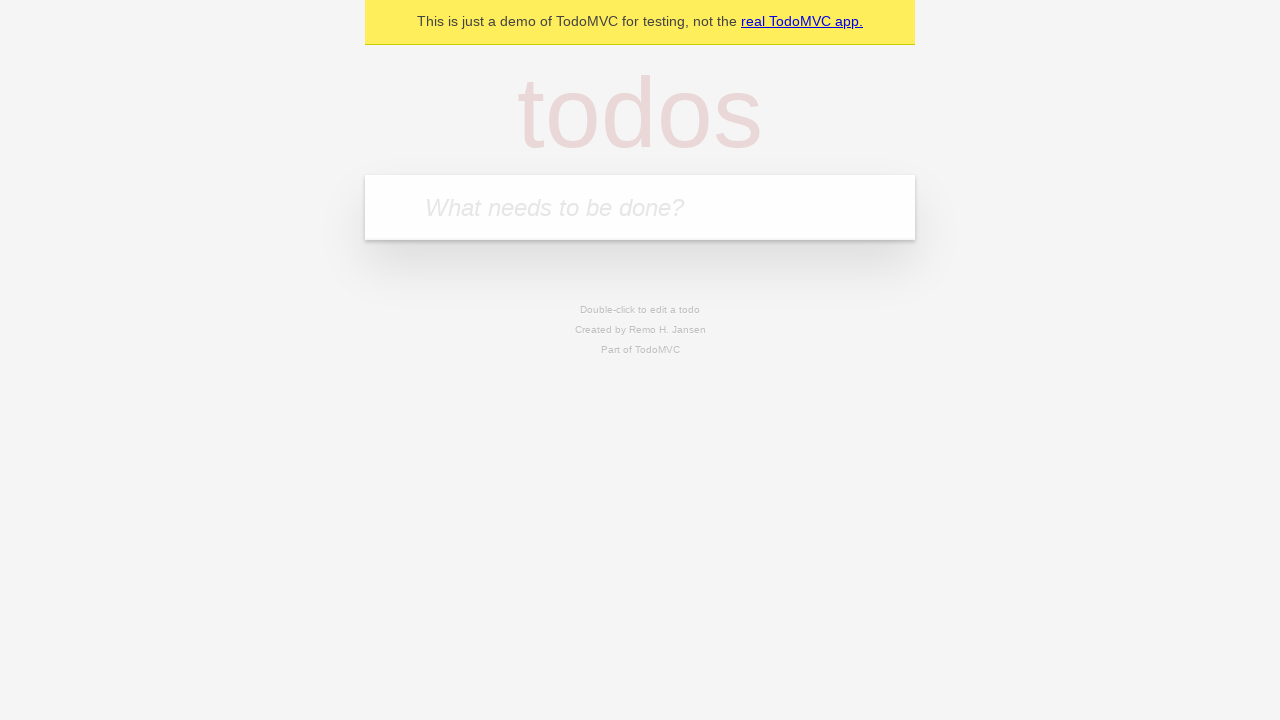

Filled todo input with 'buy some cheese' on internal:attr=[placeholder="What needs to be done?"i]
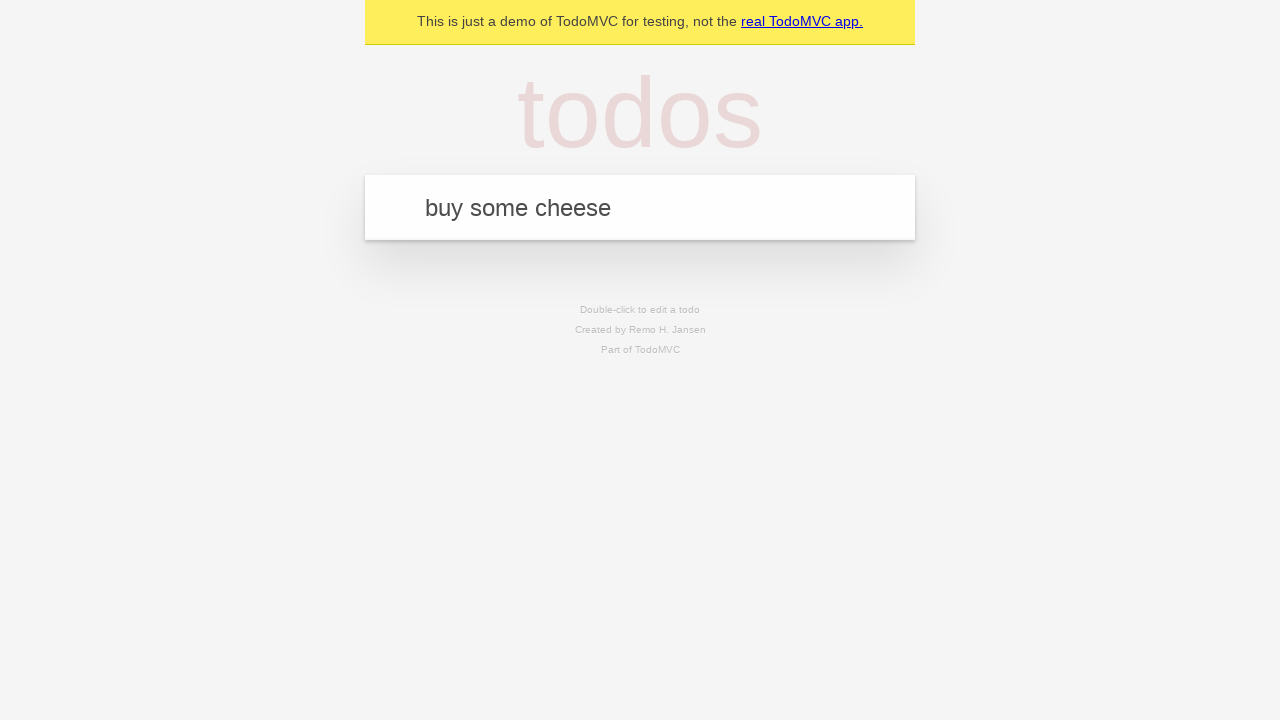

Pressed Enter to create first todo item on internal:attr=[placeholder="What needs to be done?"i]
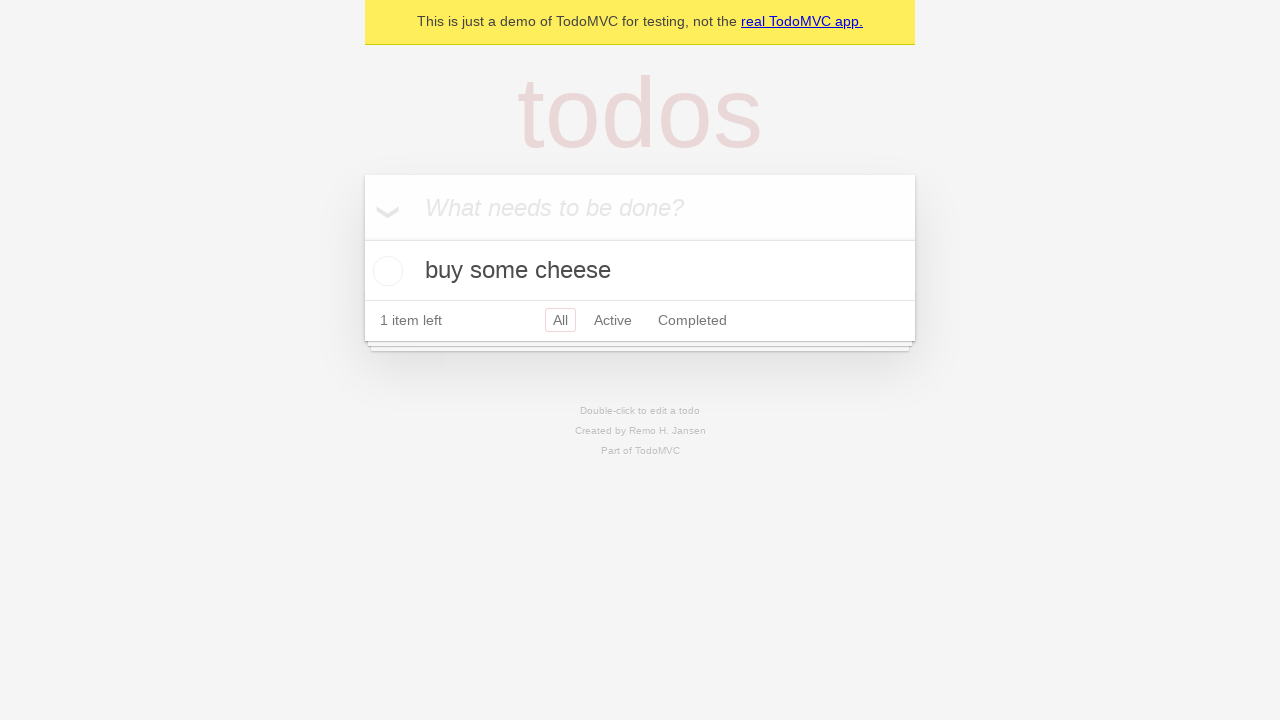

Filled todo input with 'feed the cat' on internal:attr=[placeholder="What needs to be done?"i]
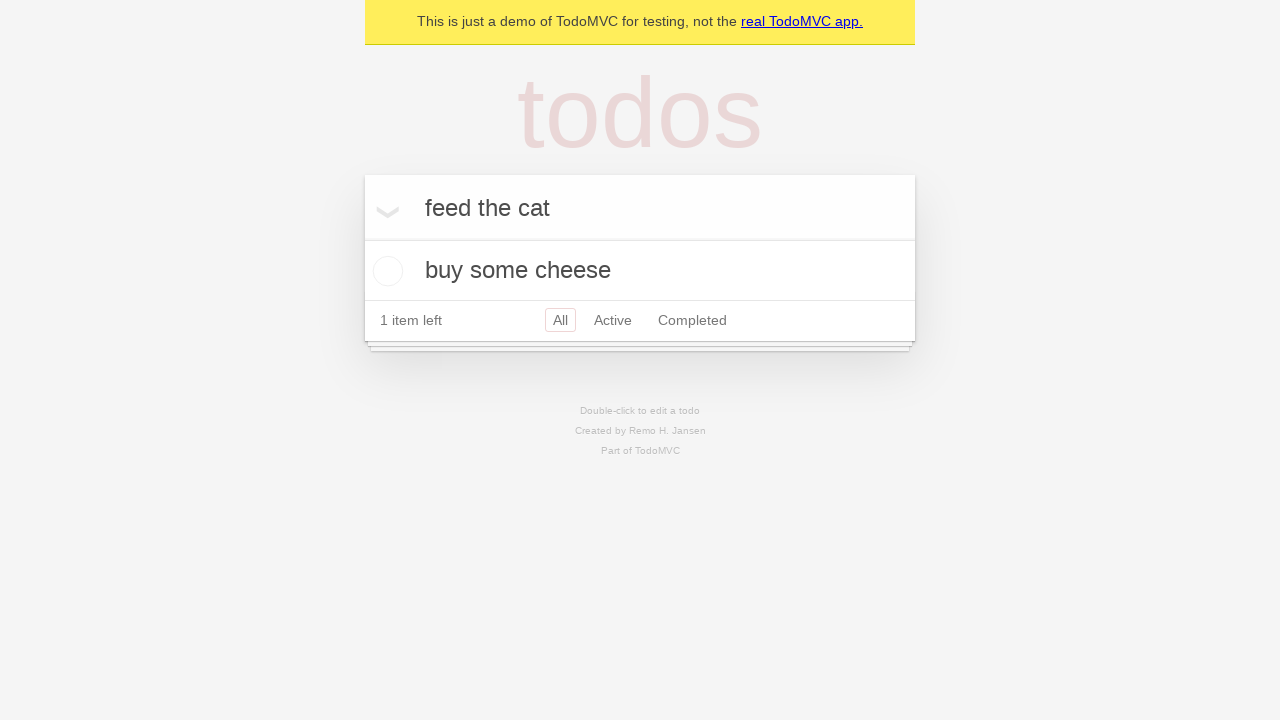

Pressed Enter to create second todo item on internal:attr=[placeholder="What needs to be done?"i]
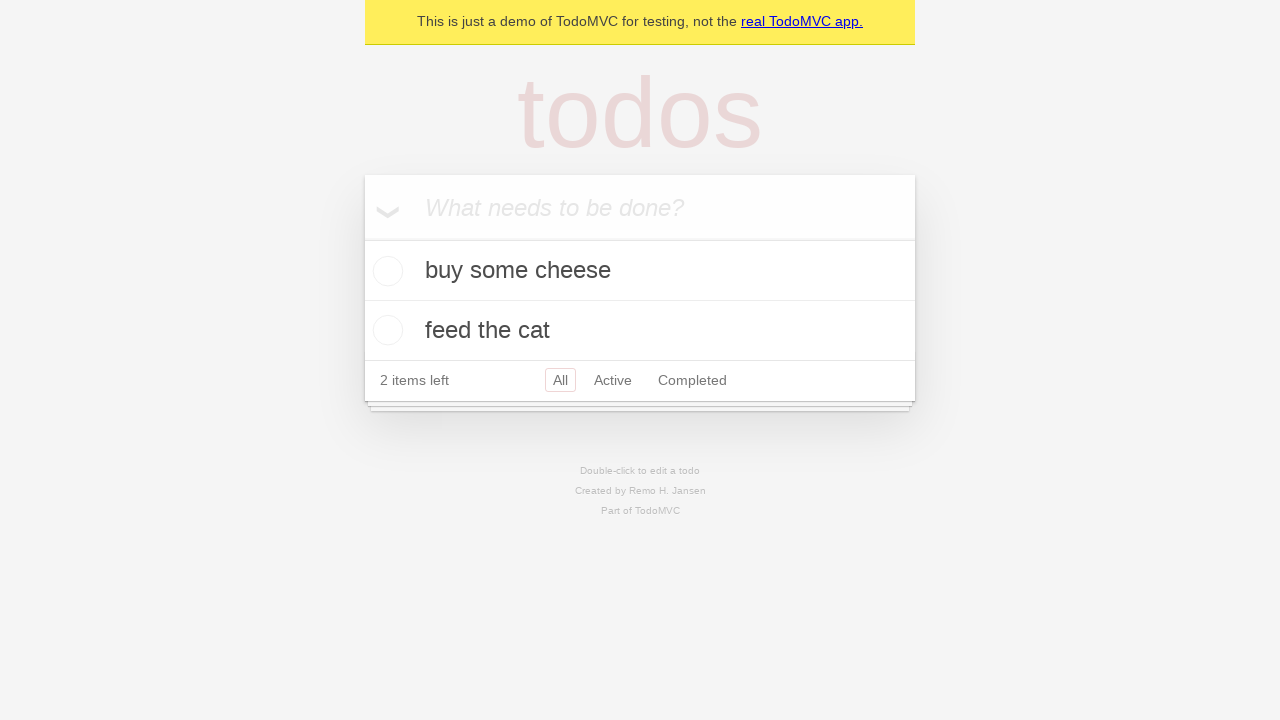

Marked first todo item 'buy some cheese' as complete by checking checkbox at (385, 271) on internal:testid=[data-testid="todo-item"s] >> nth=0 >> internal:role=checkbox
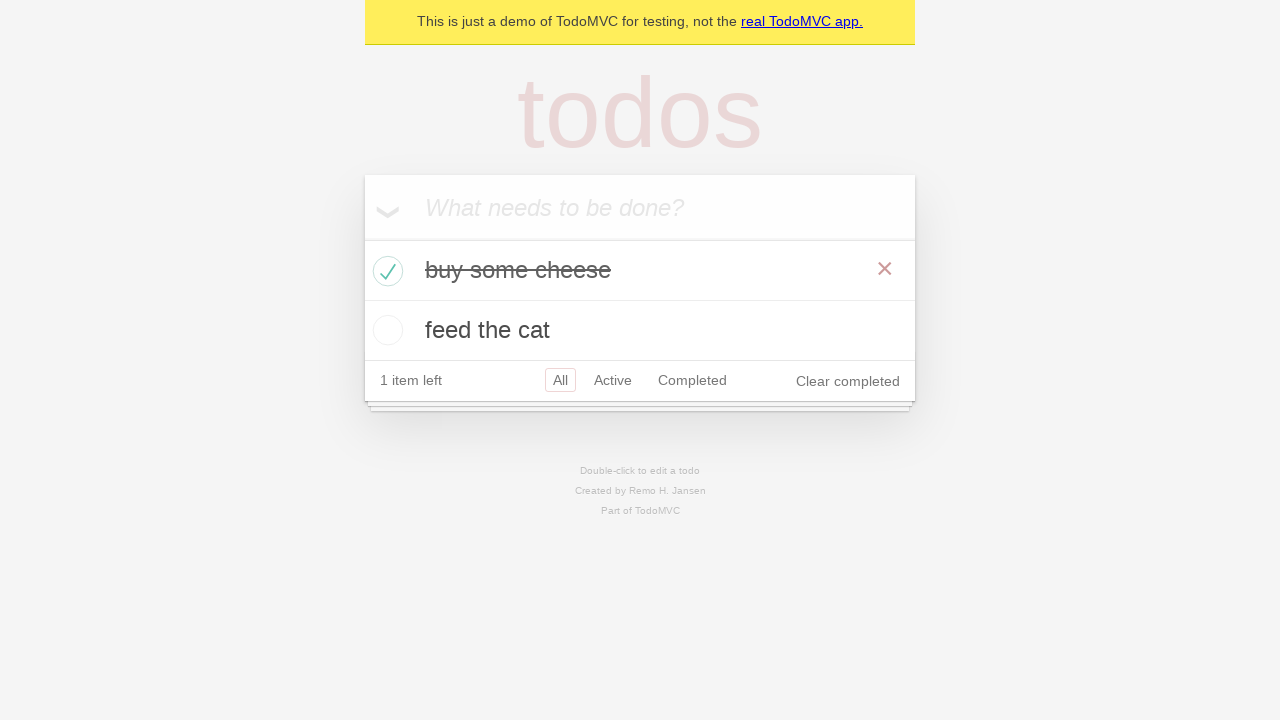

Marked second todo item 'feed the cat' as complete by checking checkbox at (385, 330) on internal:testid=[data-testid="todo-item"s] >> nth=1 >> internal:role=checkbox
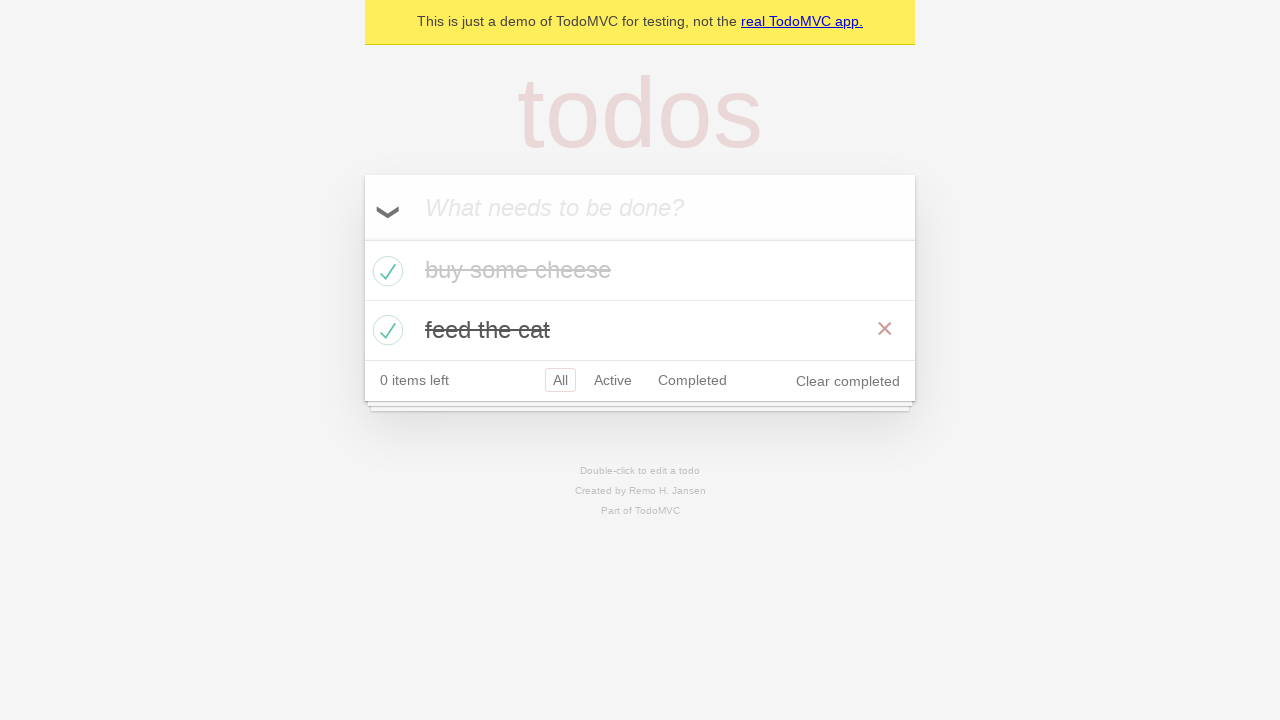

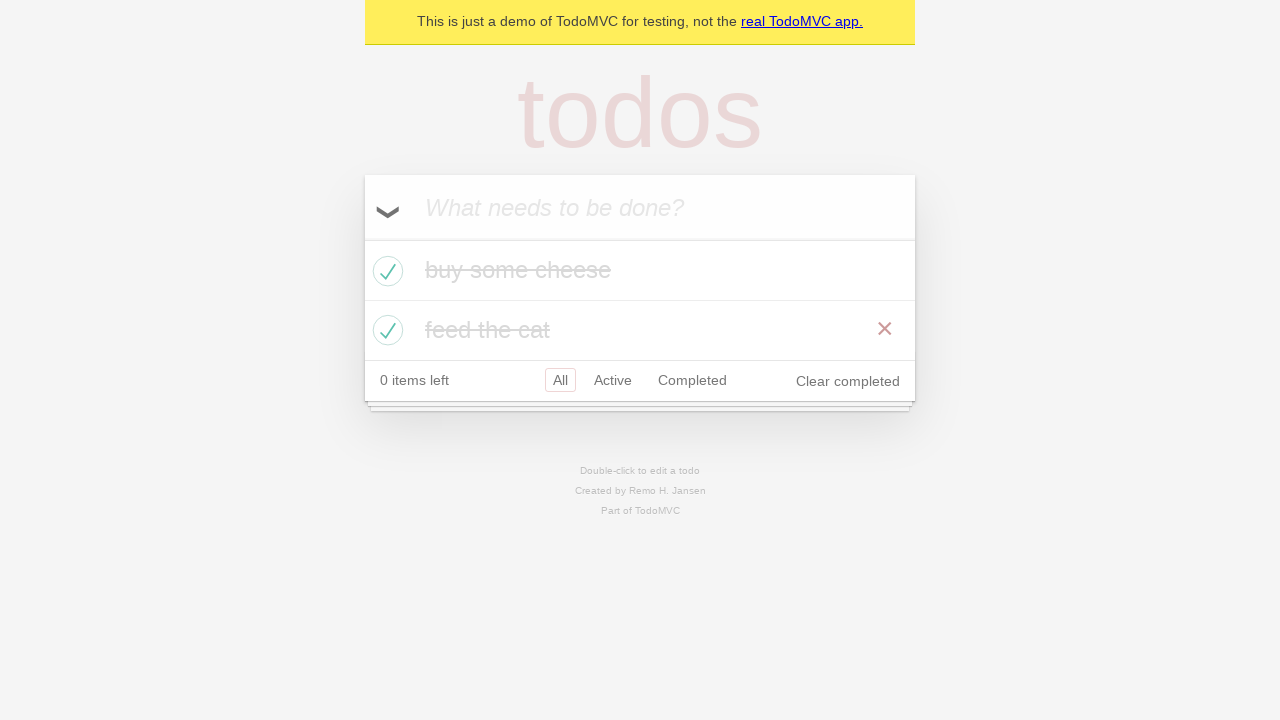